Tests password generation with empty master password and site fields

Starting URL: http://angel.net/~nic/passwd.current.html

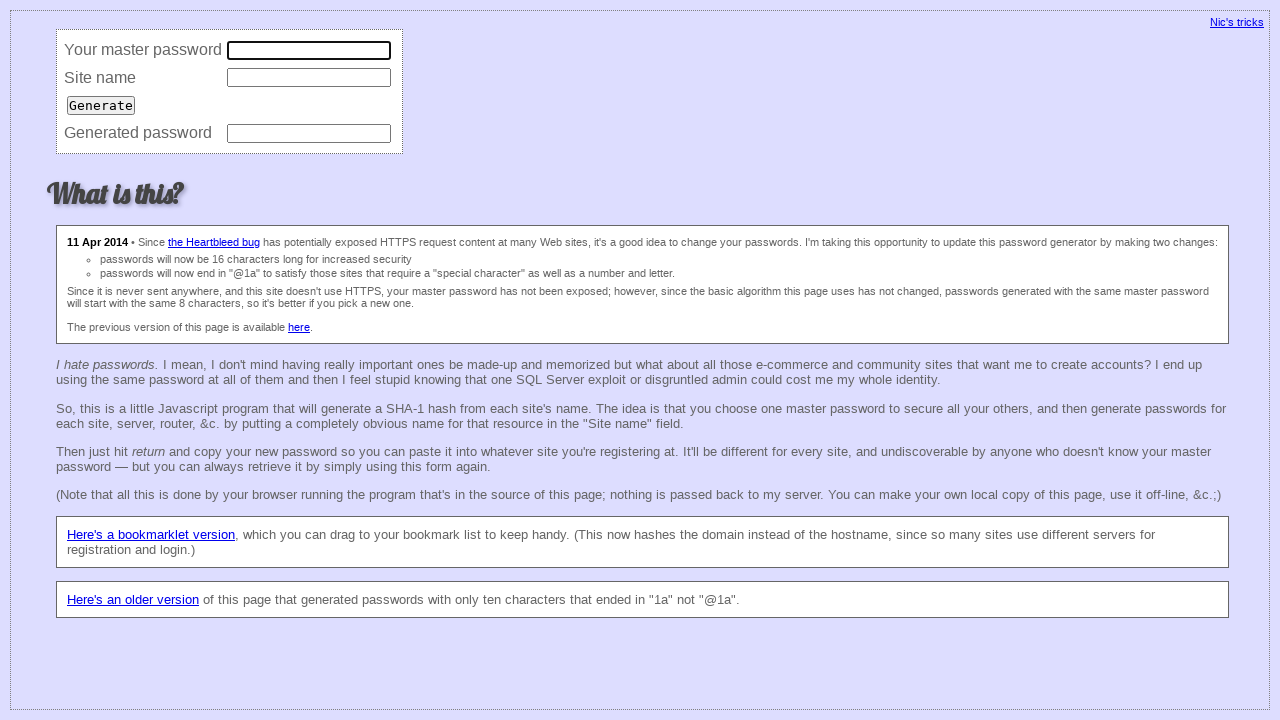

Filled master password field with empty string on input[name='master']
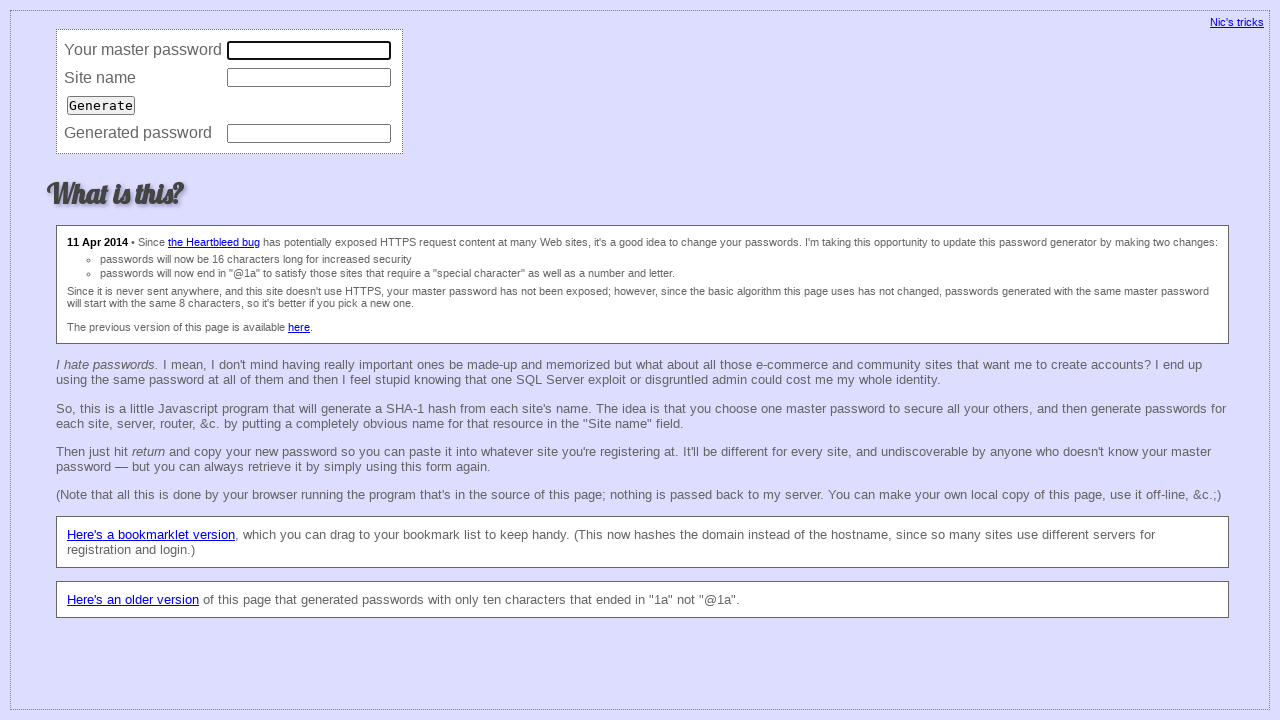

Filled site name field with empty string on input[name='site']
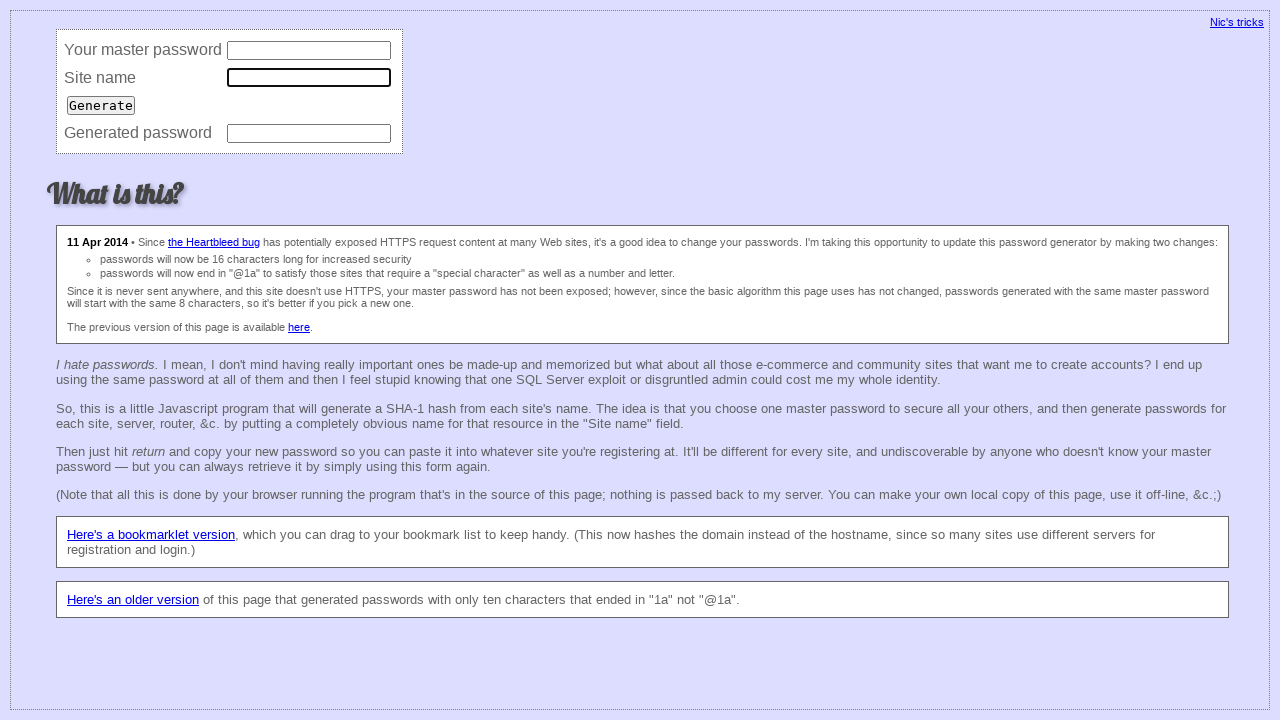

Clicked generate button at (101, 105) on input[type='submit']
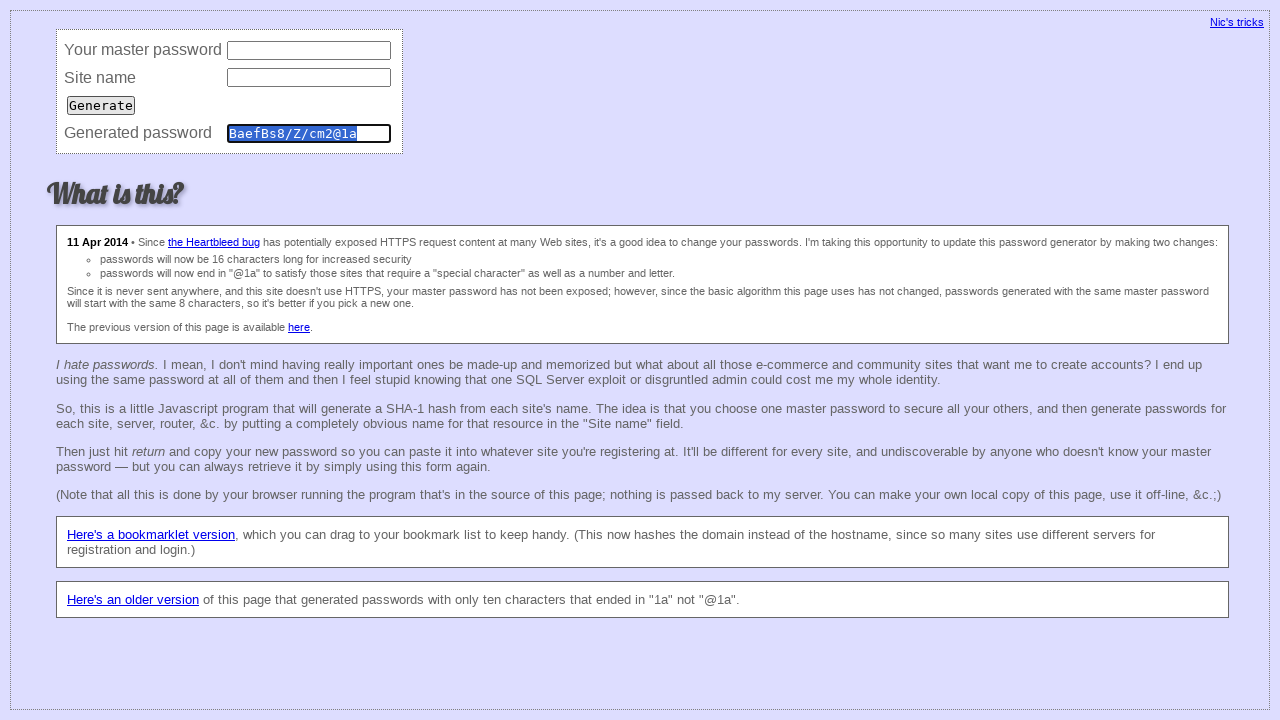

Retrieved generated password value from password field
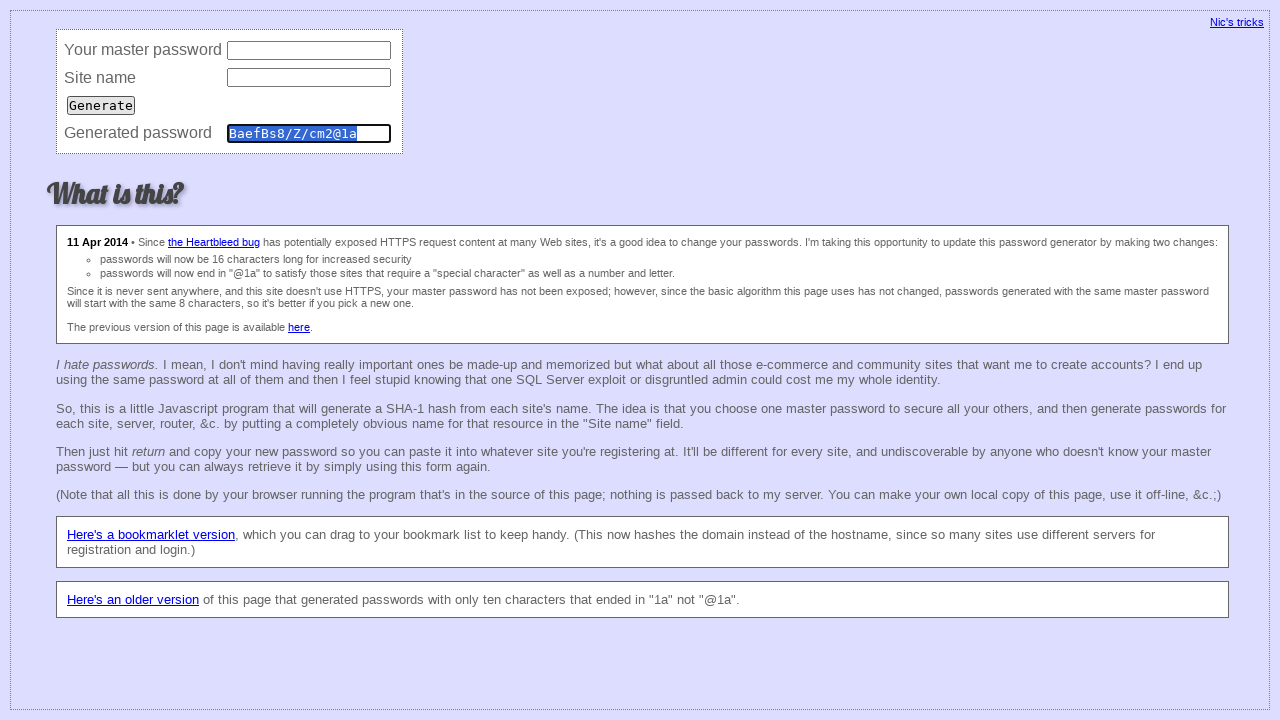

Asserted that generated password matches expected value 'BaefBs8/Z/cm2@1a'
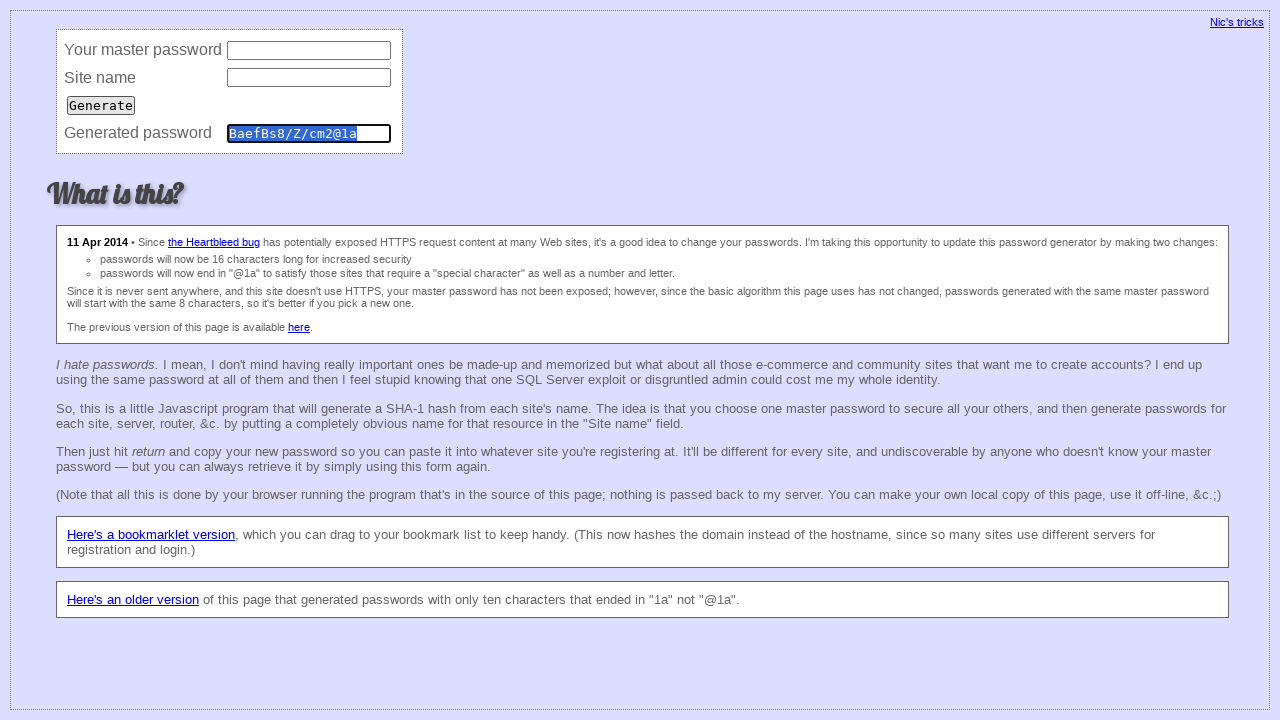

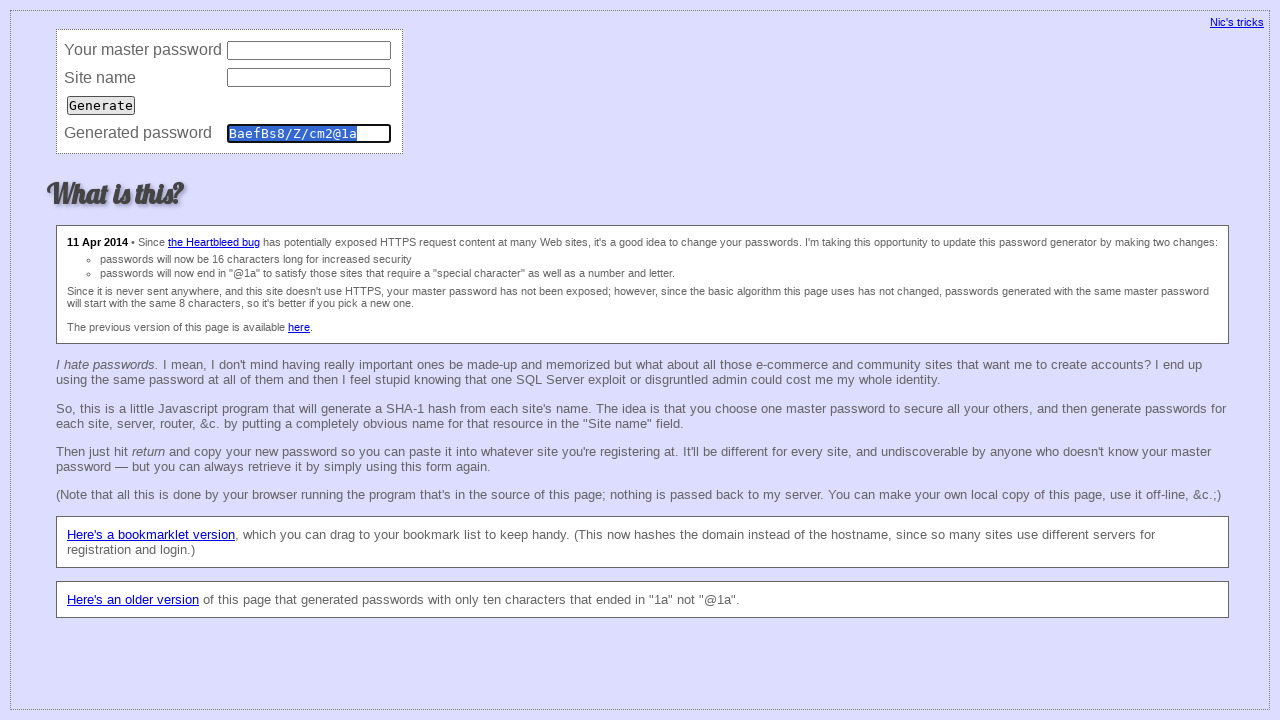